Tests JavaScript alert handling by clicking an alert button and accepting the alert dialog

Starting URL: http://the-internet.herokuapp.com/

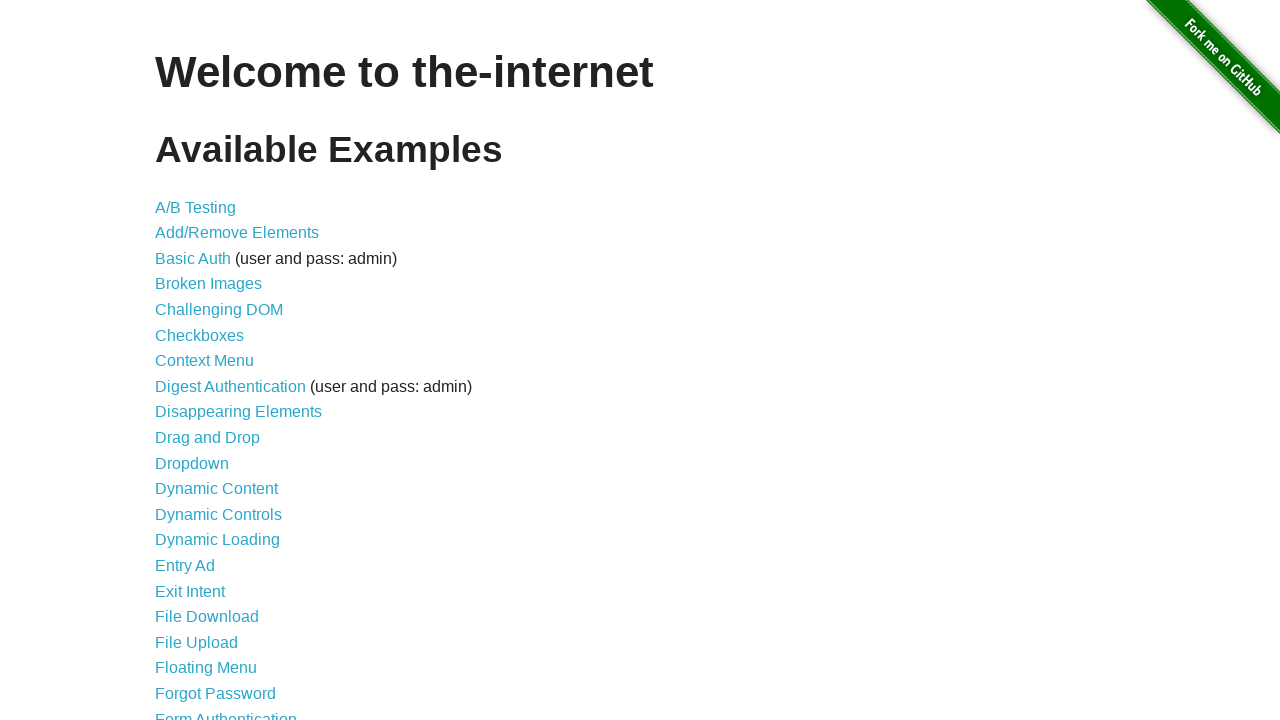

Clicked on JavaScript Alerts link at (214, 361) on text=JavaScript Alerts
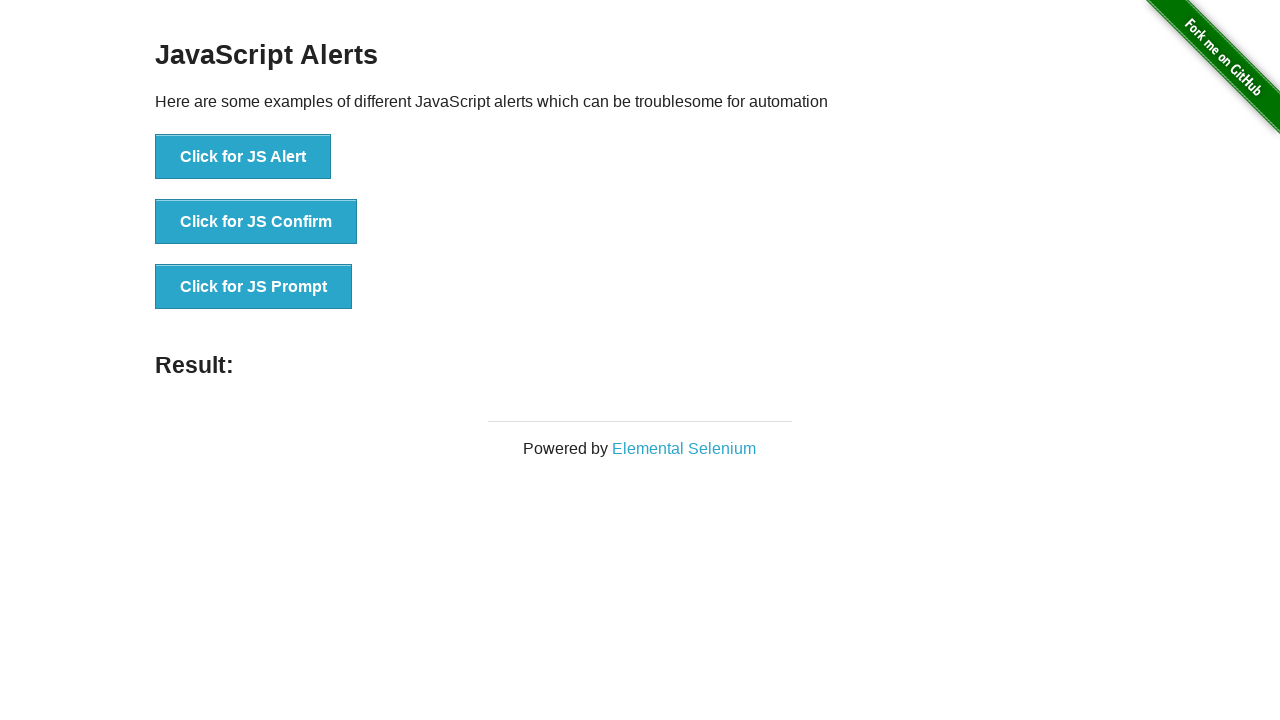

Alert button loaded and is ready
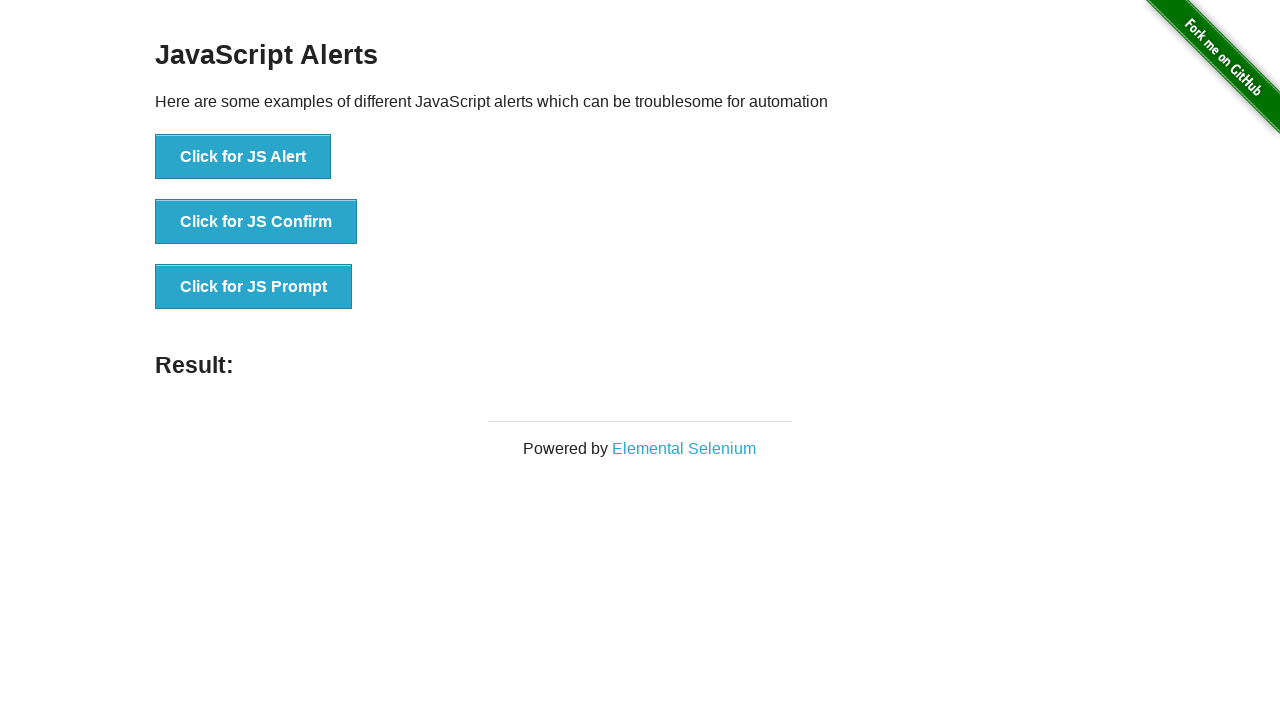

Set up dialog handler to automatically accept alerts
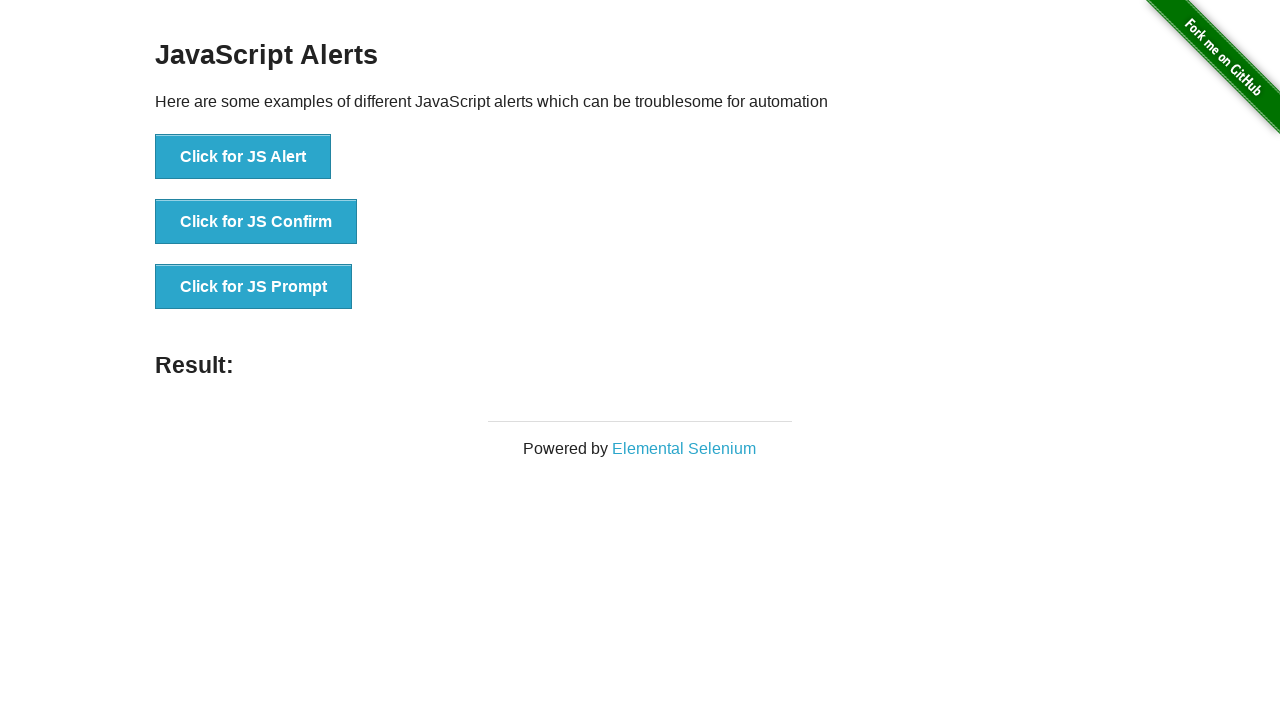

Clicked the alert button to trigger JavaScript alert at (243, 157) on button[onclick='jsAlert()']
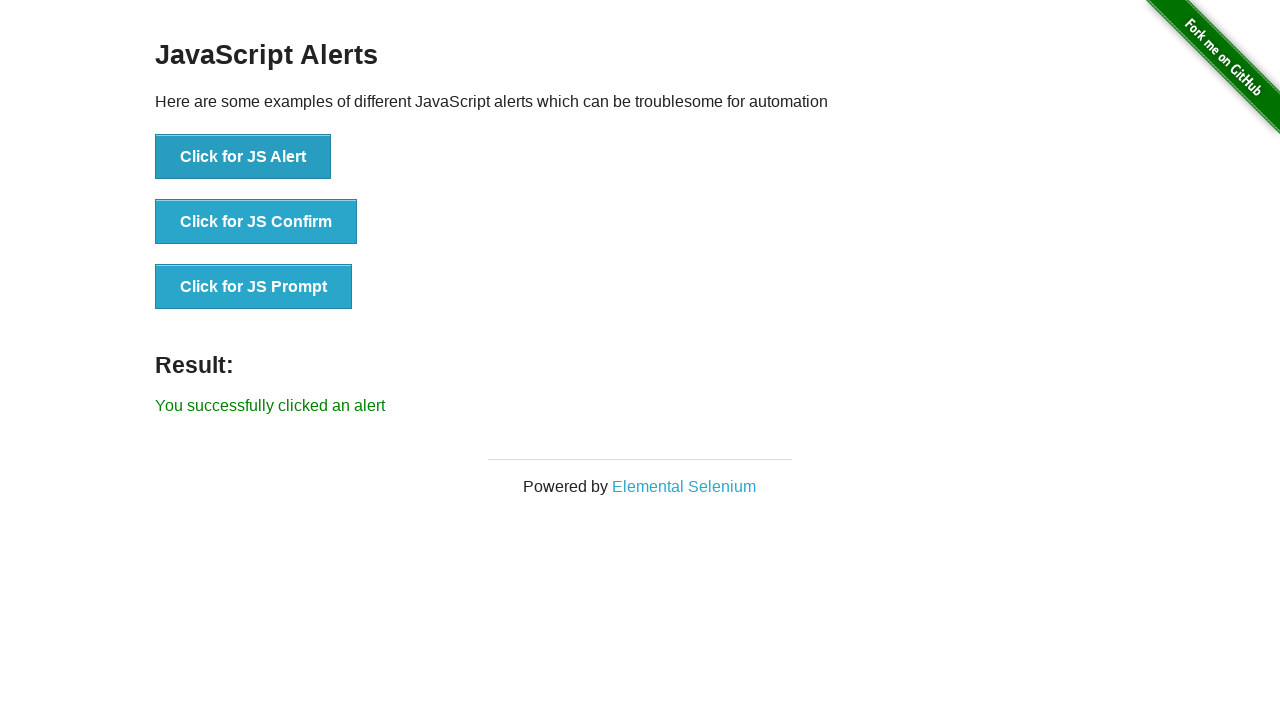

Result text appeared after accepting the alert
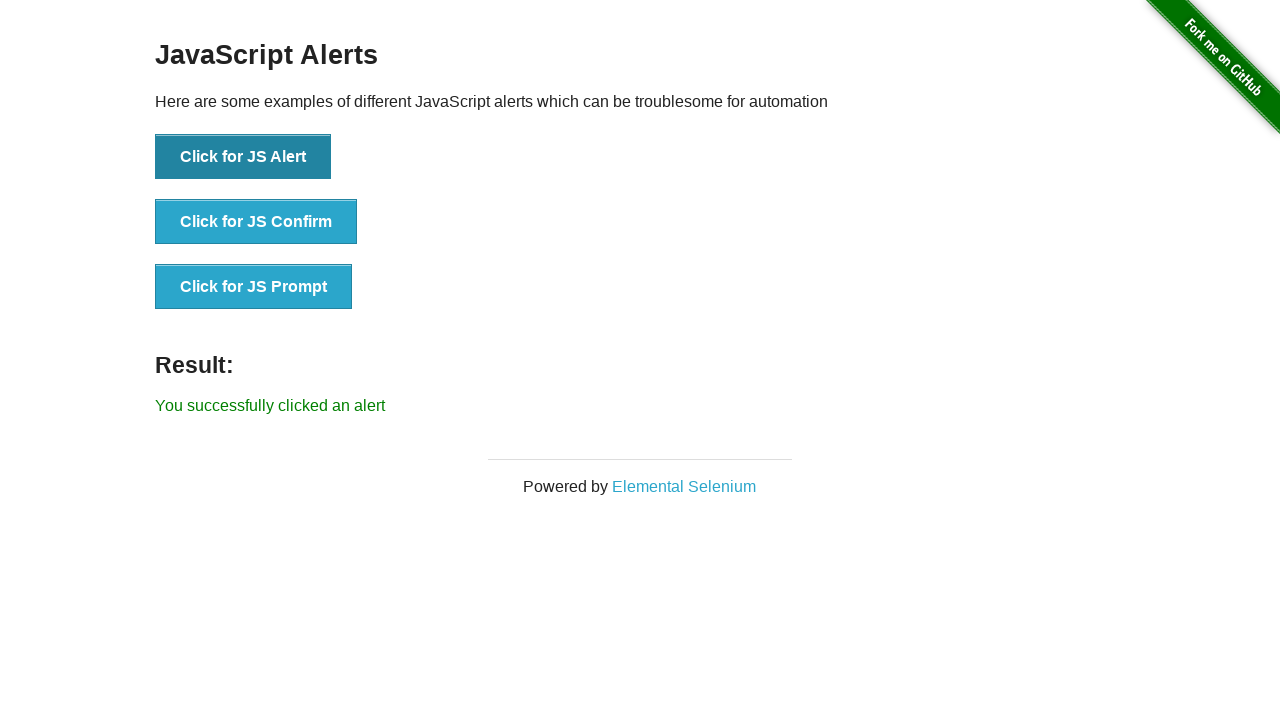

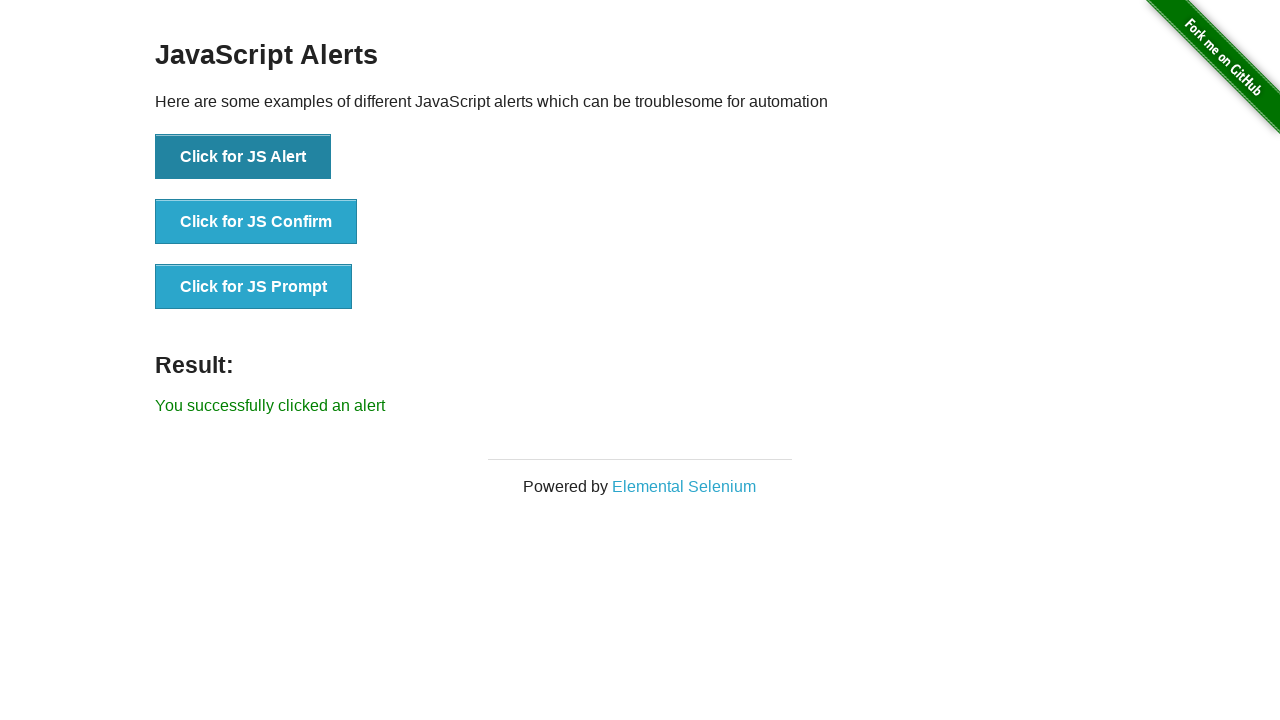